Navigates to Mercedes-Benz India website to verify page loads successfully

Starting URL: https://www.mercedes-benz.co.in/

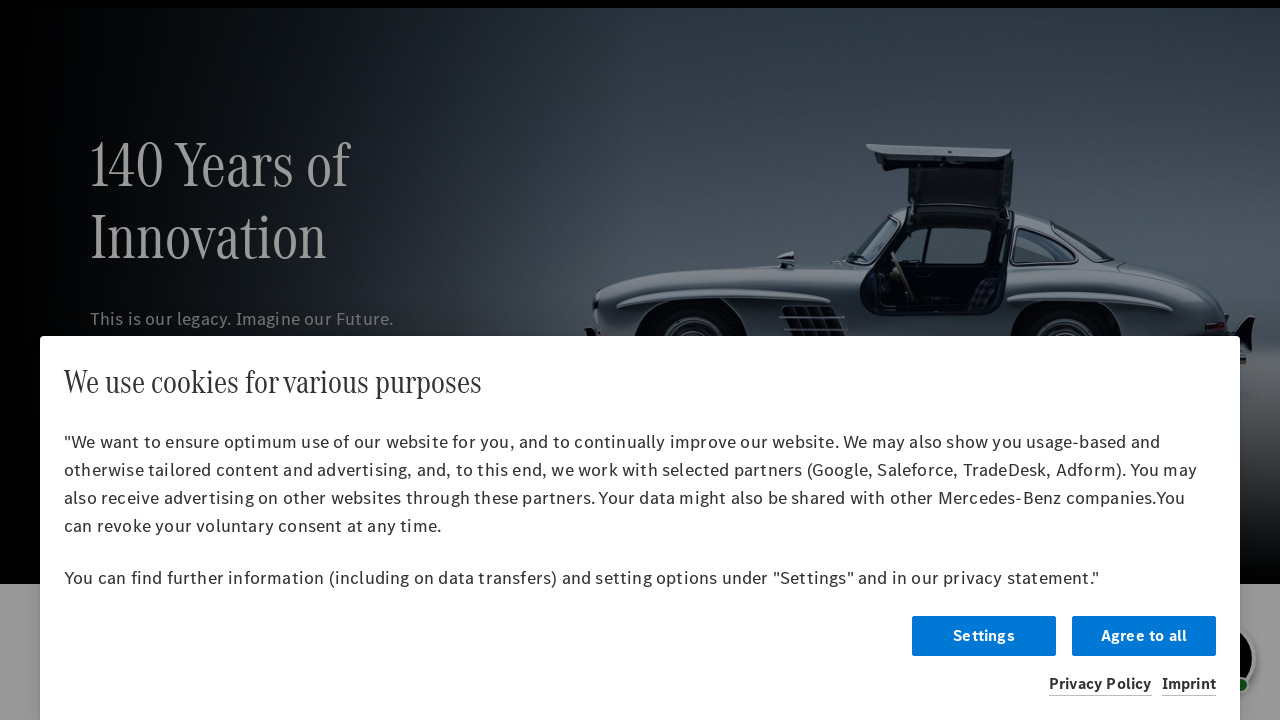

Mercedes-Benz India website loaded successfully and network idle
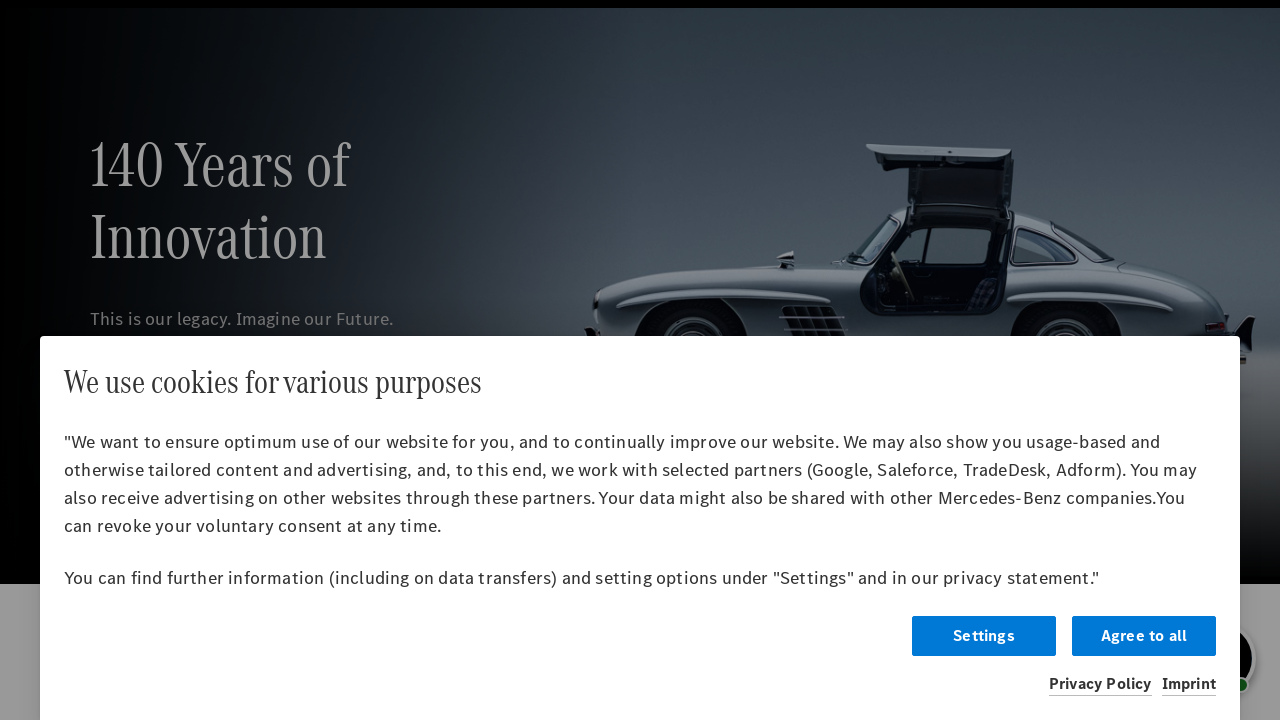

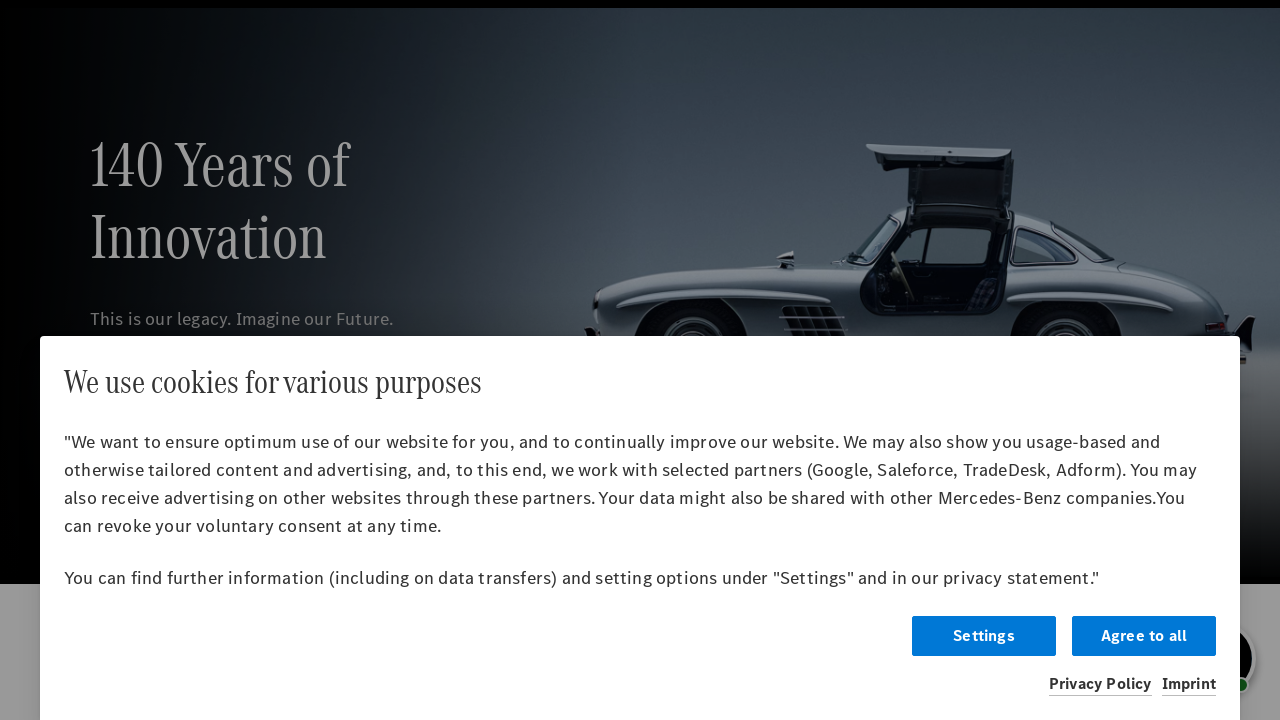